Tests simple alert by clicking a button and accepting the alert dialog

Starting URL: https://demoqa.com/alerts

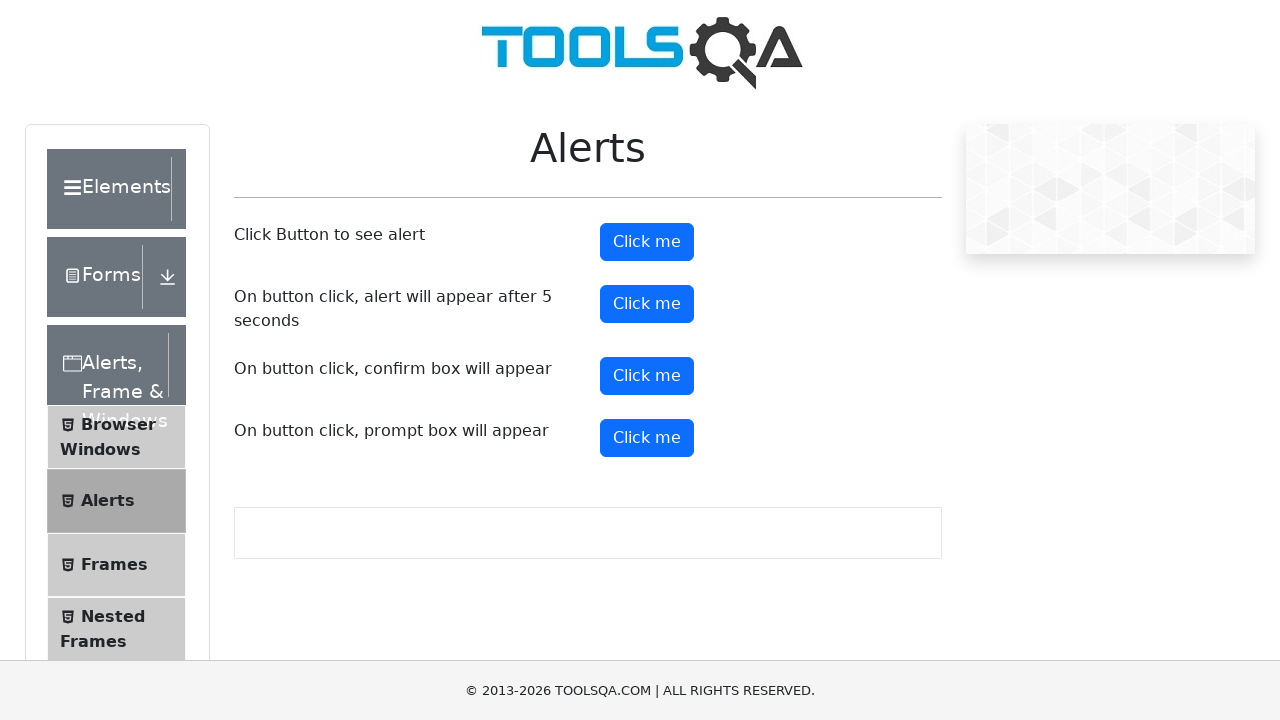

Navigated to alerts demo page
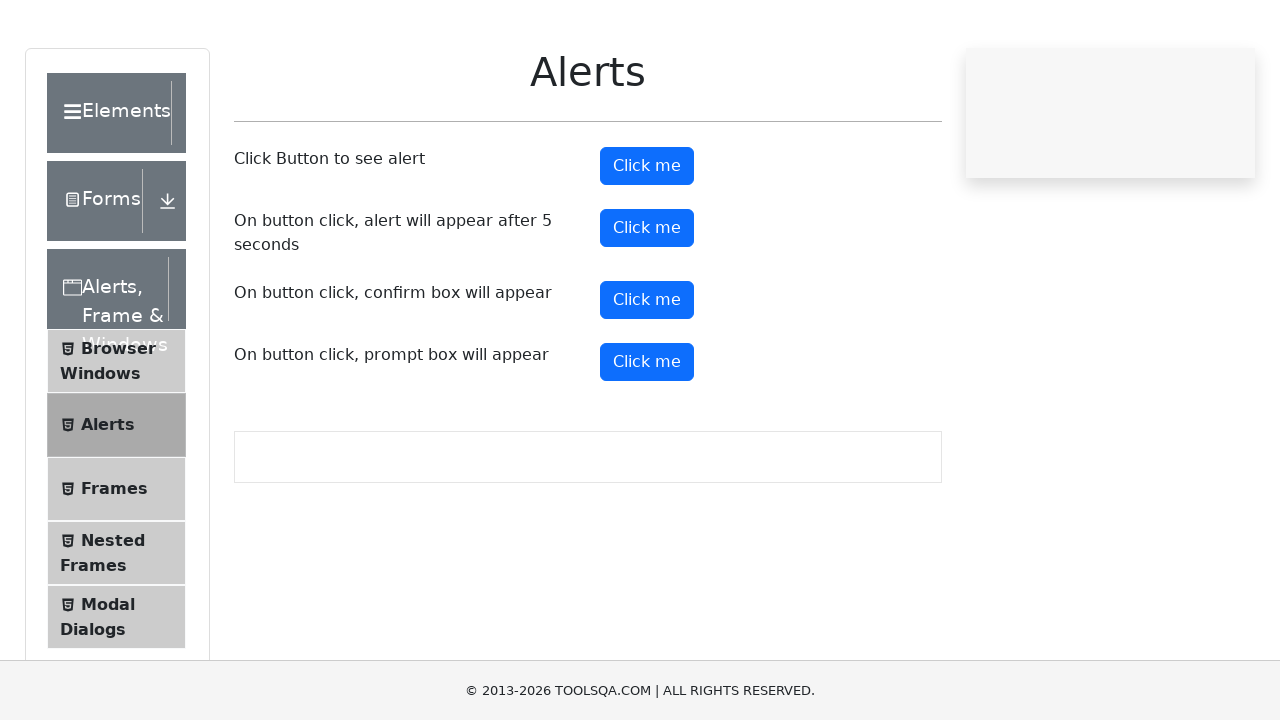

Clicked the alert button at (647, 242) on #alertButton
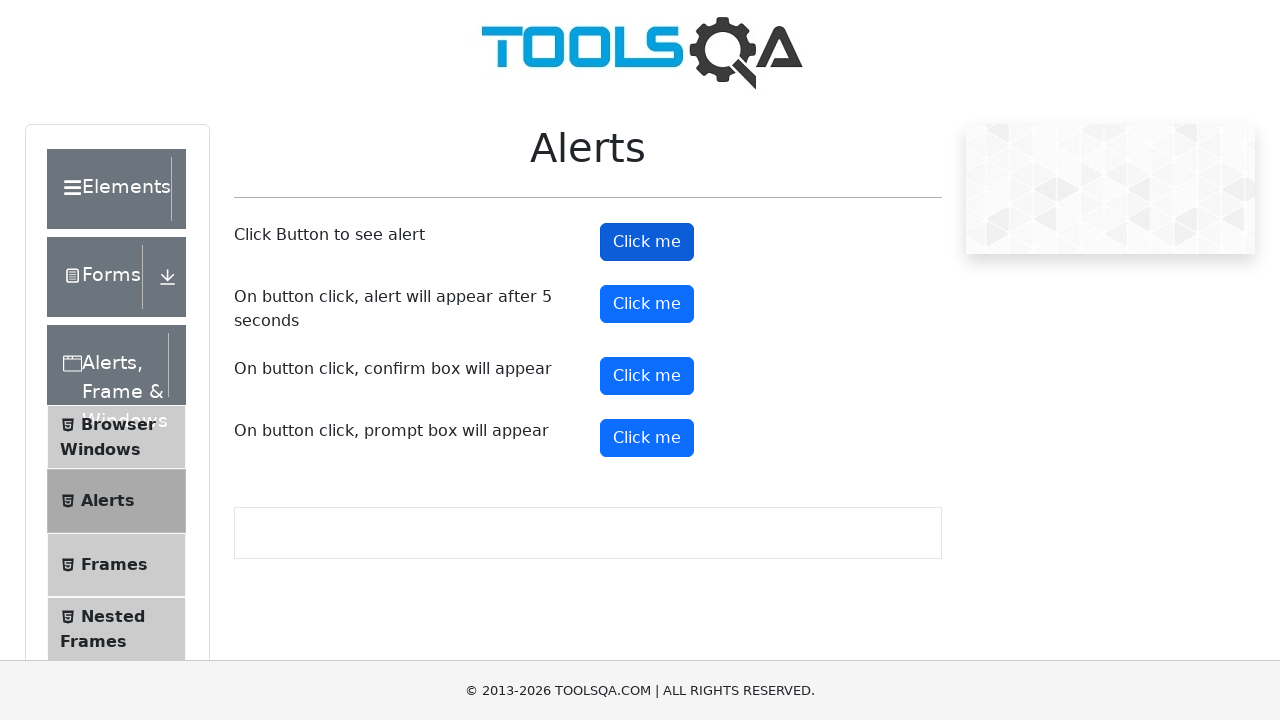

Set up dialog handler to accept alerts
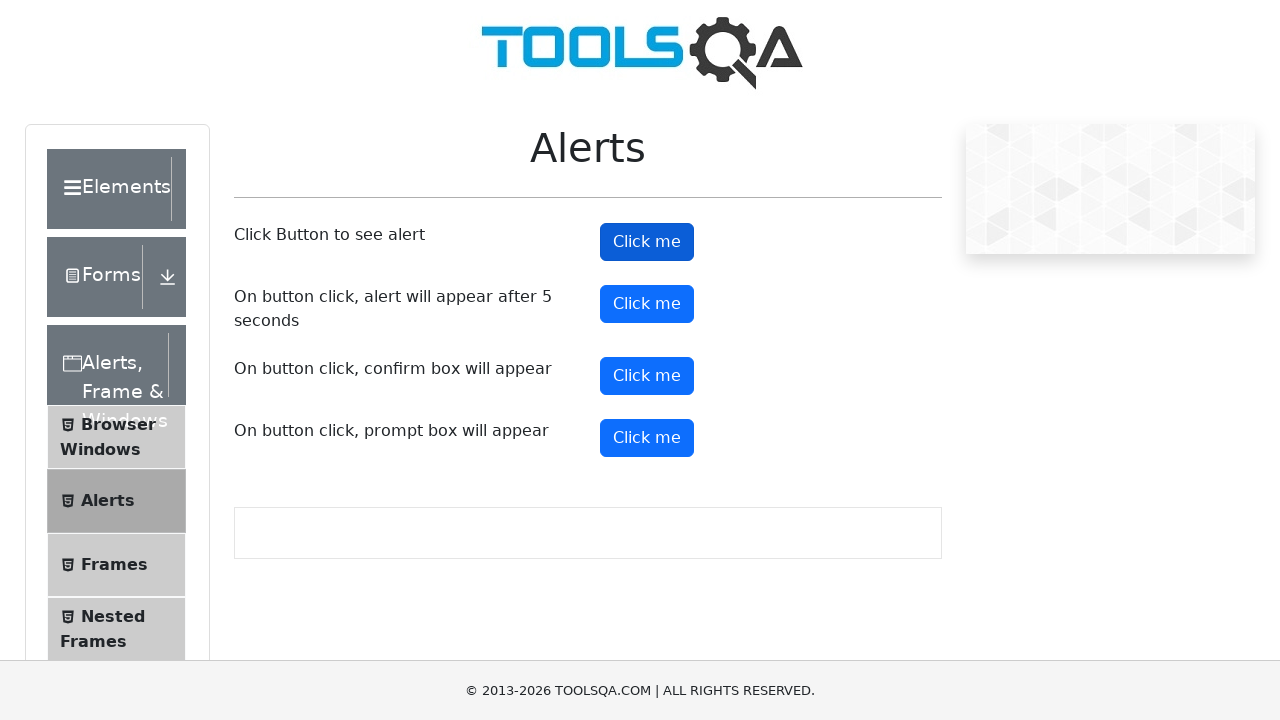

Waited 500ms for alert to be processed
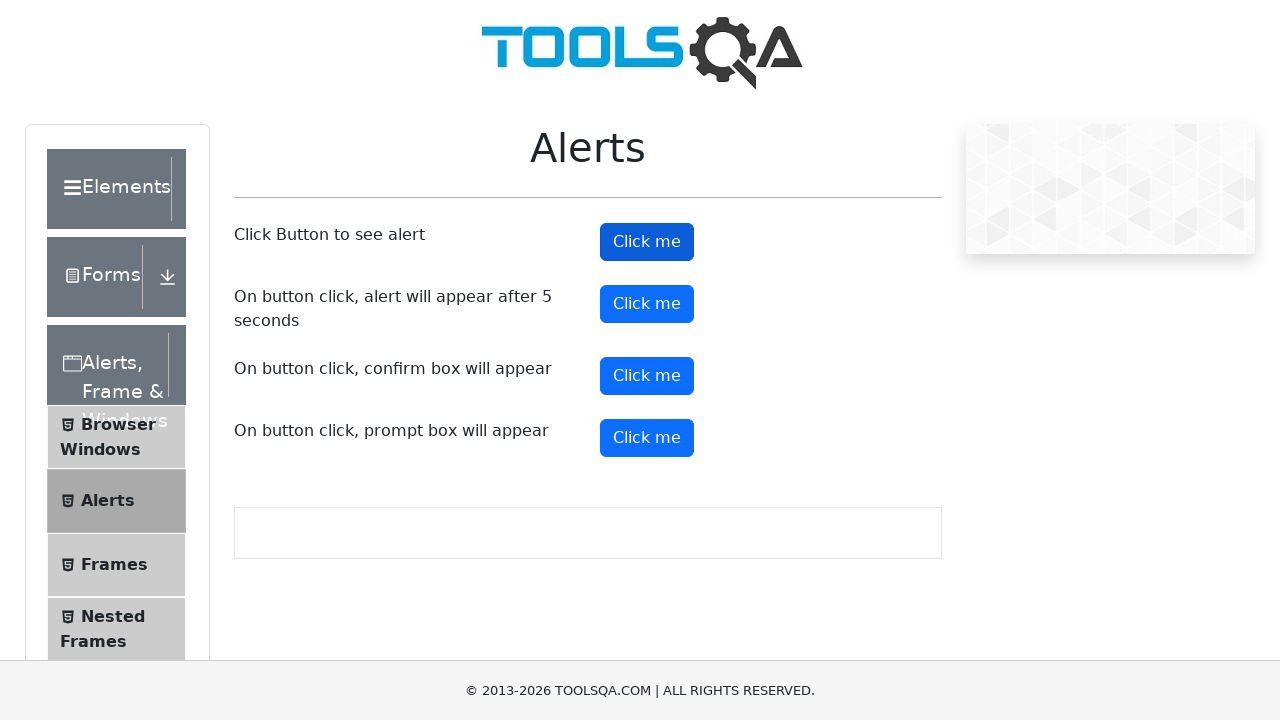

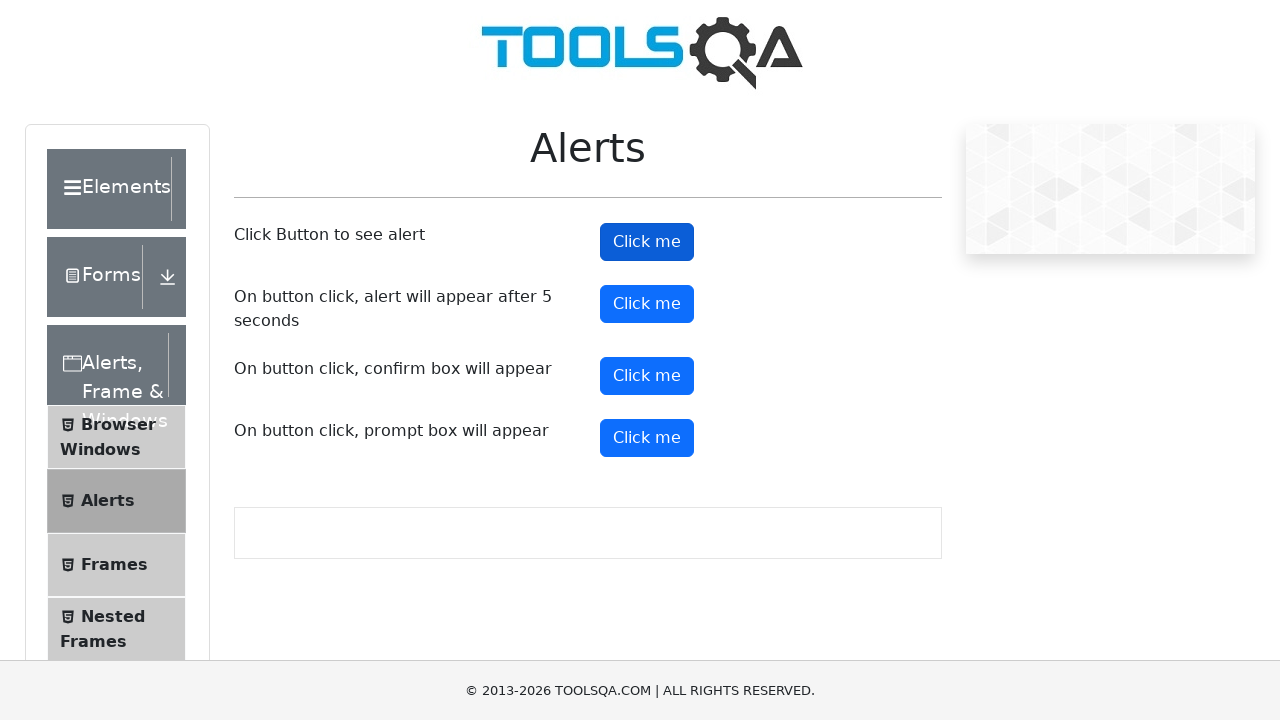